Tests various form elements on a registration page including text boxes, radio buttons, checkboxes, dropdowns, and links

Starting URL: http://demo.automationtesting.in/Register.html

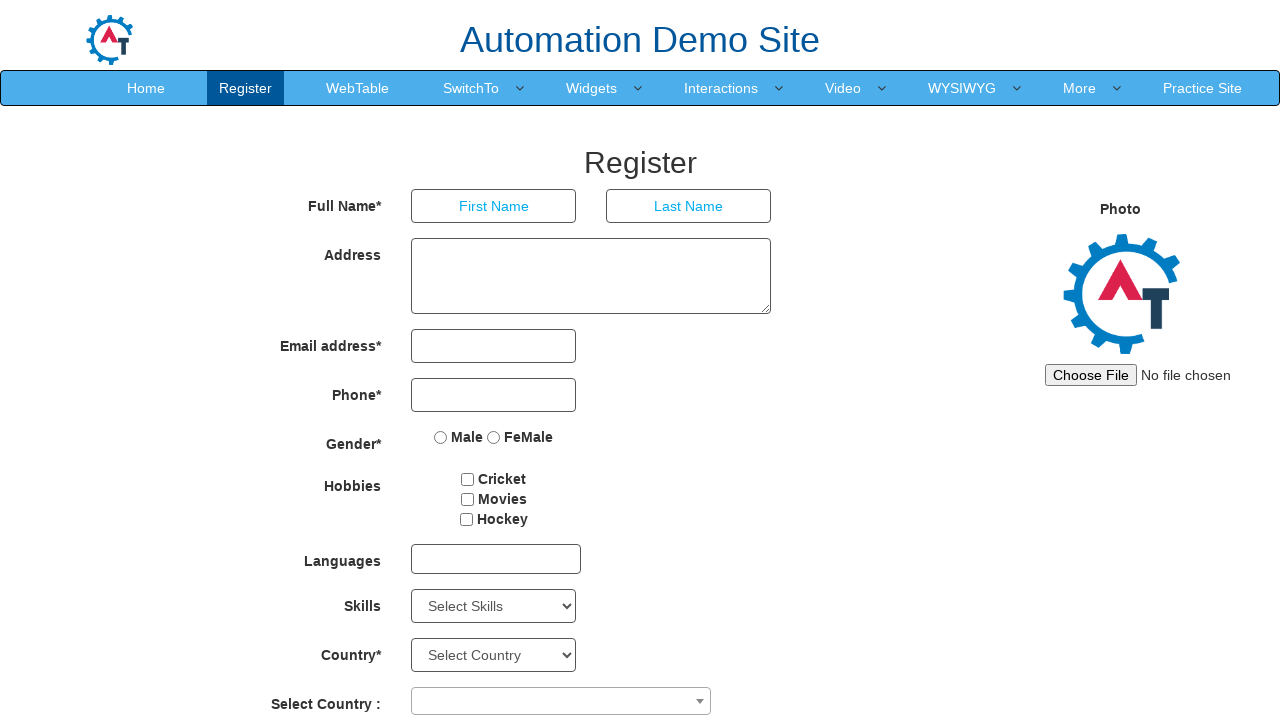

Filled first name text box with 'Narasimha Rao' on //*[@id='basicBootstrapForm']/div[1]/div[1]/input
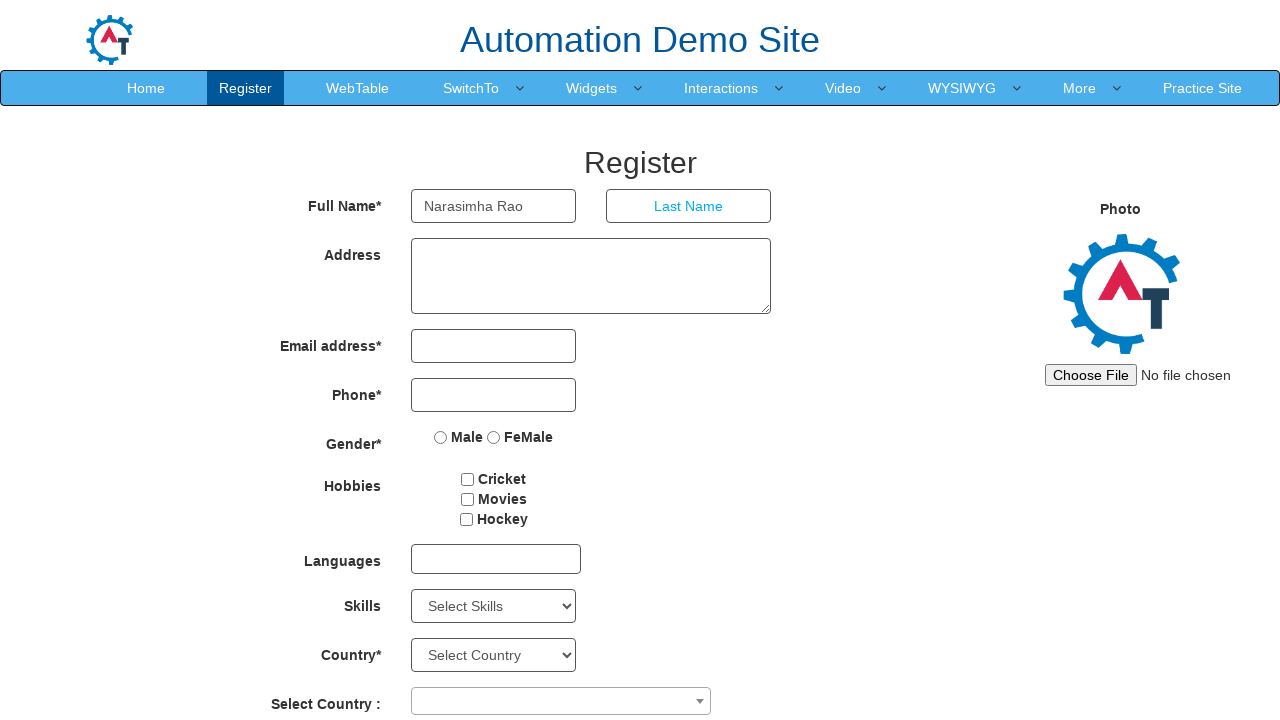

Filled last name text box with 'Nandikonda' on //*[@id='basicBootstrapForm']/div[1]/div[2]/input
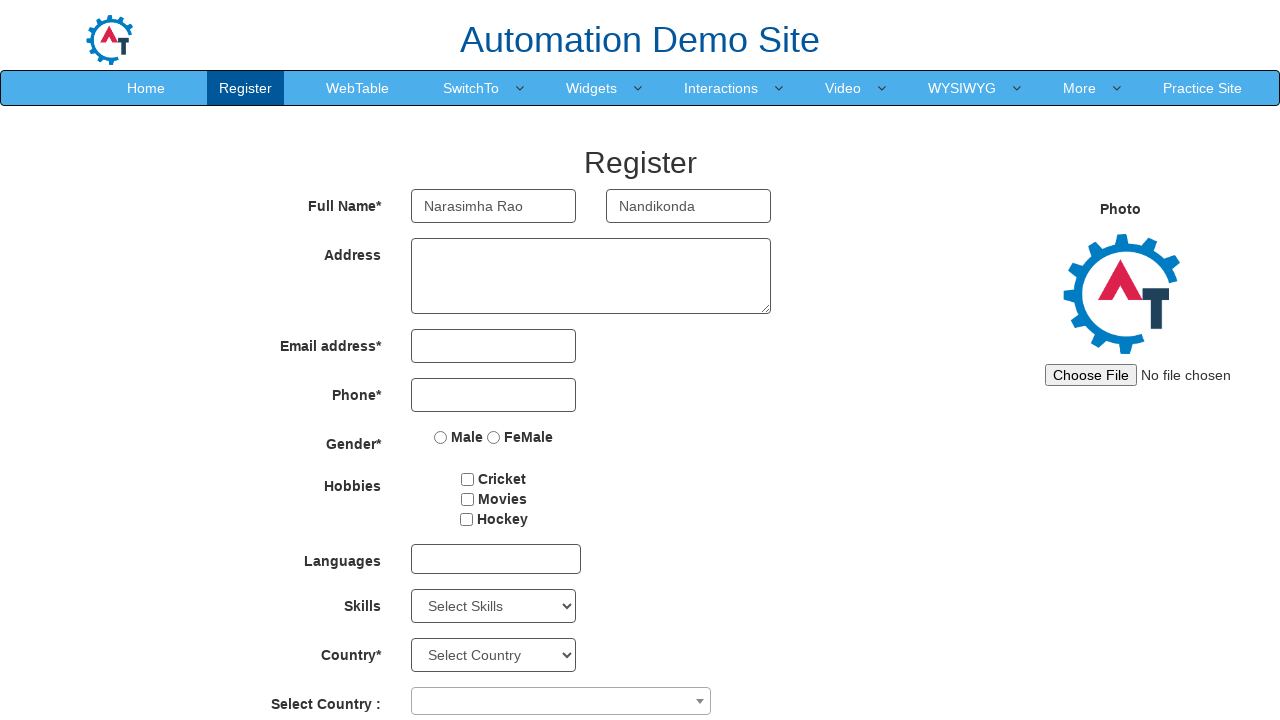

Cleared first name text box on //*[@id='basicBootstrapForm']/div[1]/div[1]/input
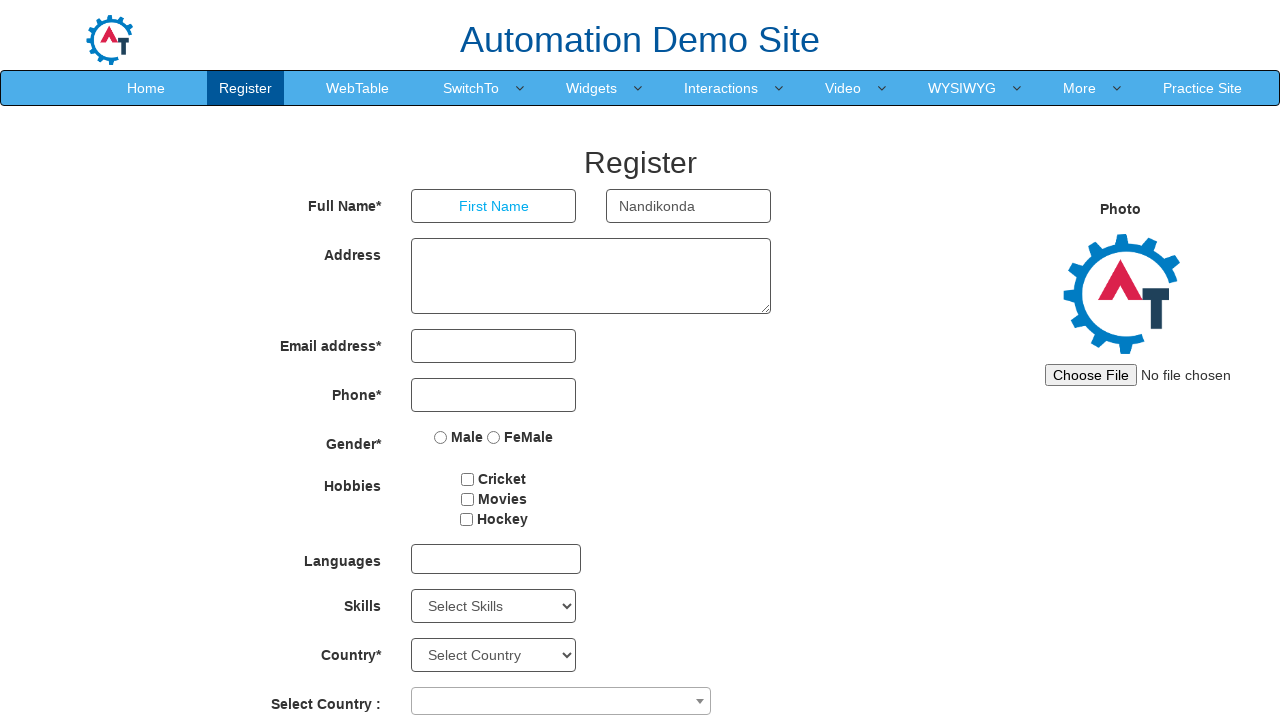

Cleared last name text box on //*[@id='basicBootstrapForm']/div[1]/div[2]/input
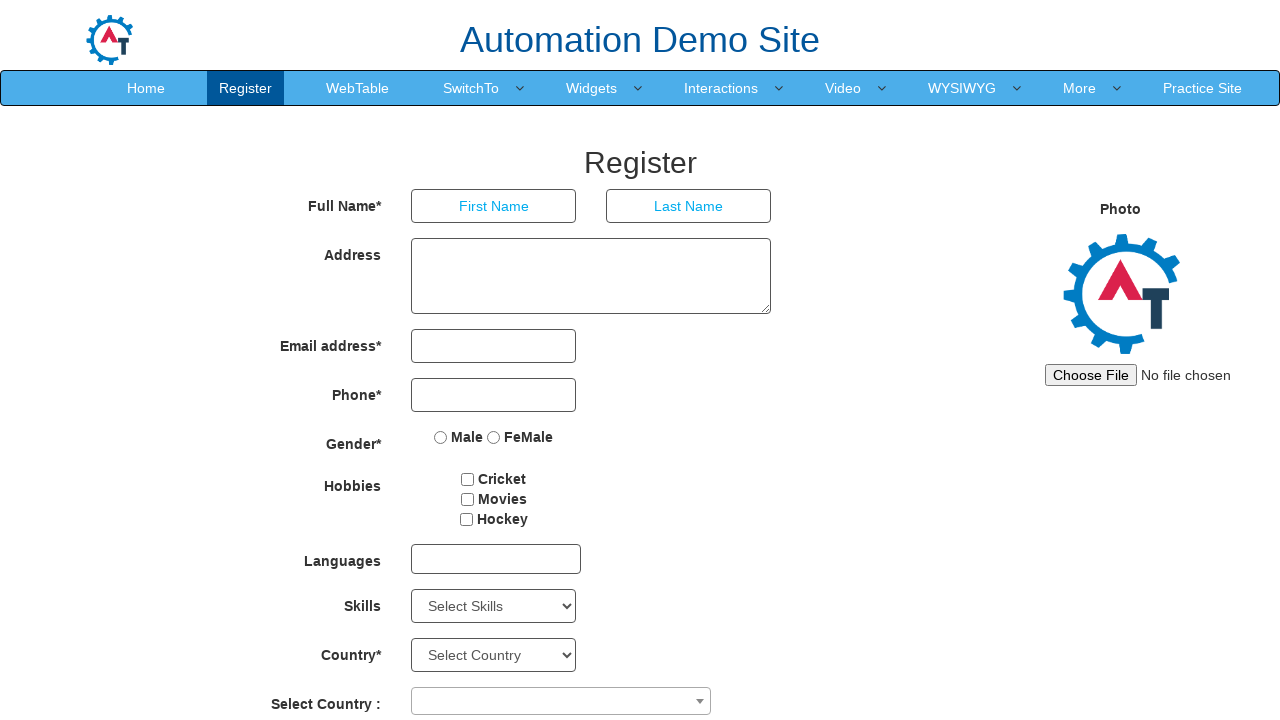

Selected male radio button at (441, 437) on xpath=//*[@id='basicBootstrapForm']/div[5]/div/label[1]/input
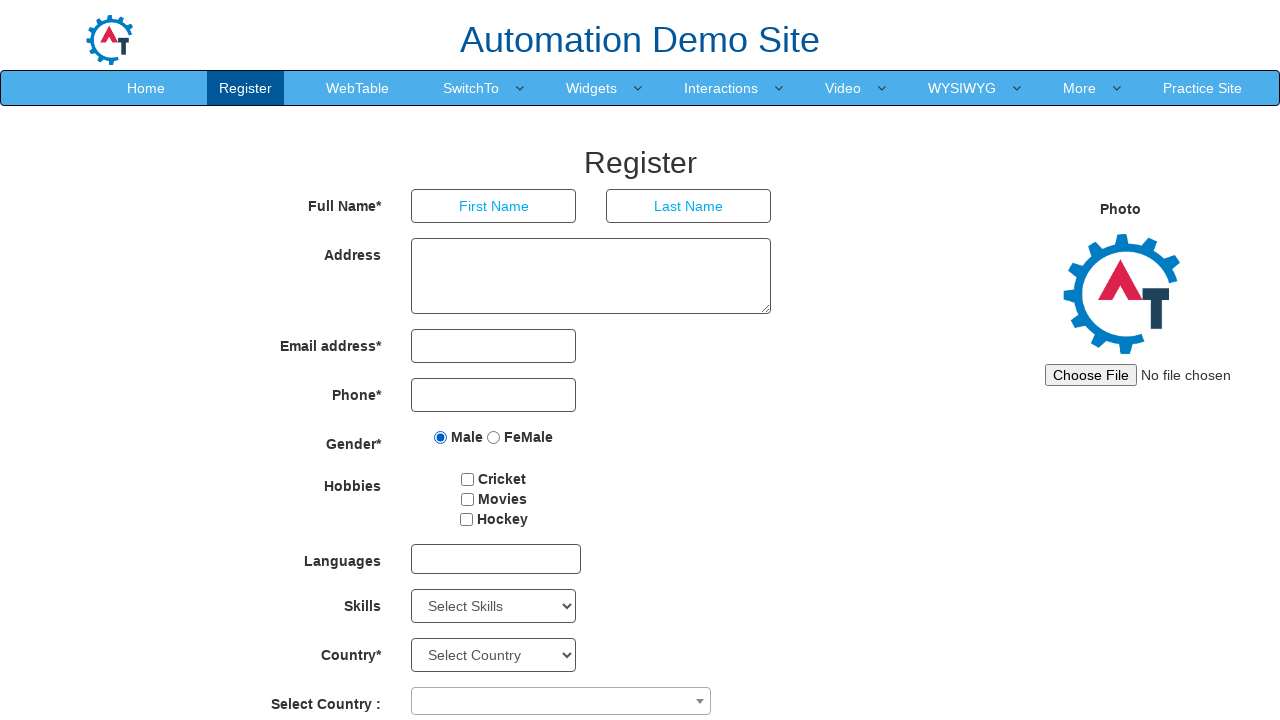

Checked cricket checkbox at (502, 479) on xpath=//*[@id='basicBootstrapForm']/div[6]/div/div[1]/label
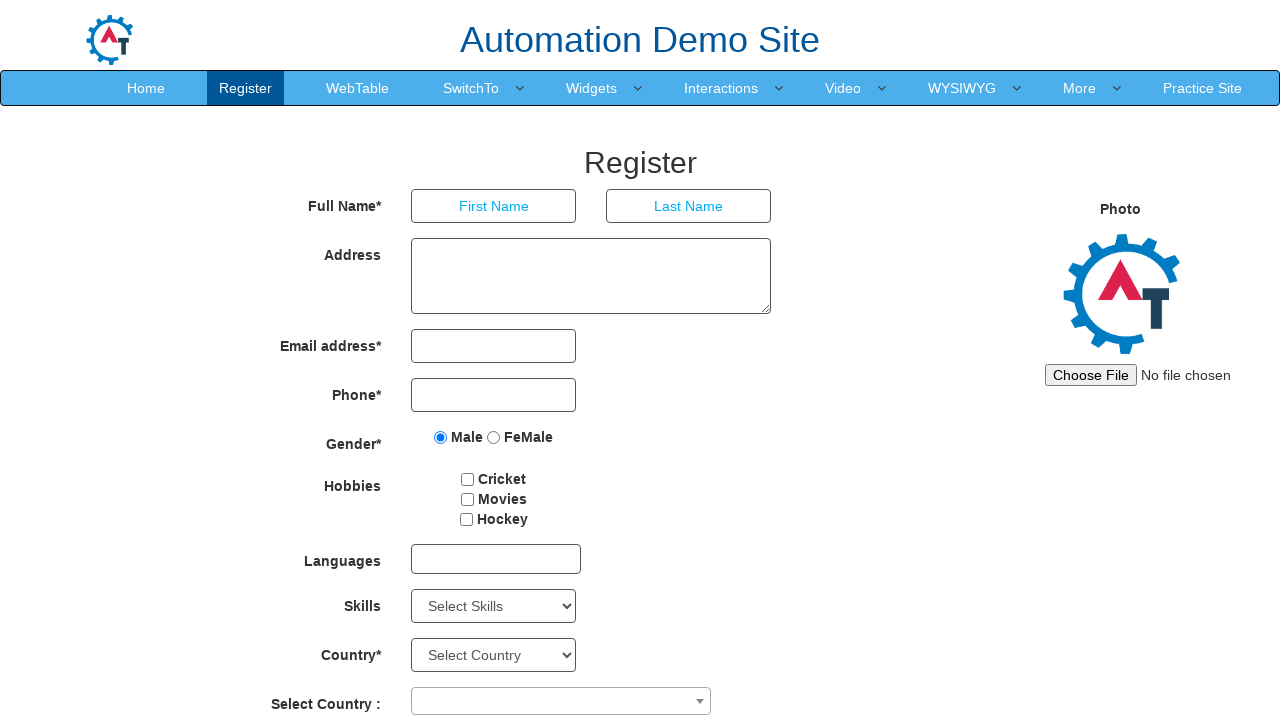

Selected January from dropdown by value on //*[@id='basicBootstrapForm']/div[11]/div[2]/select
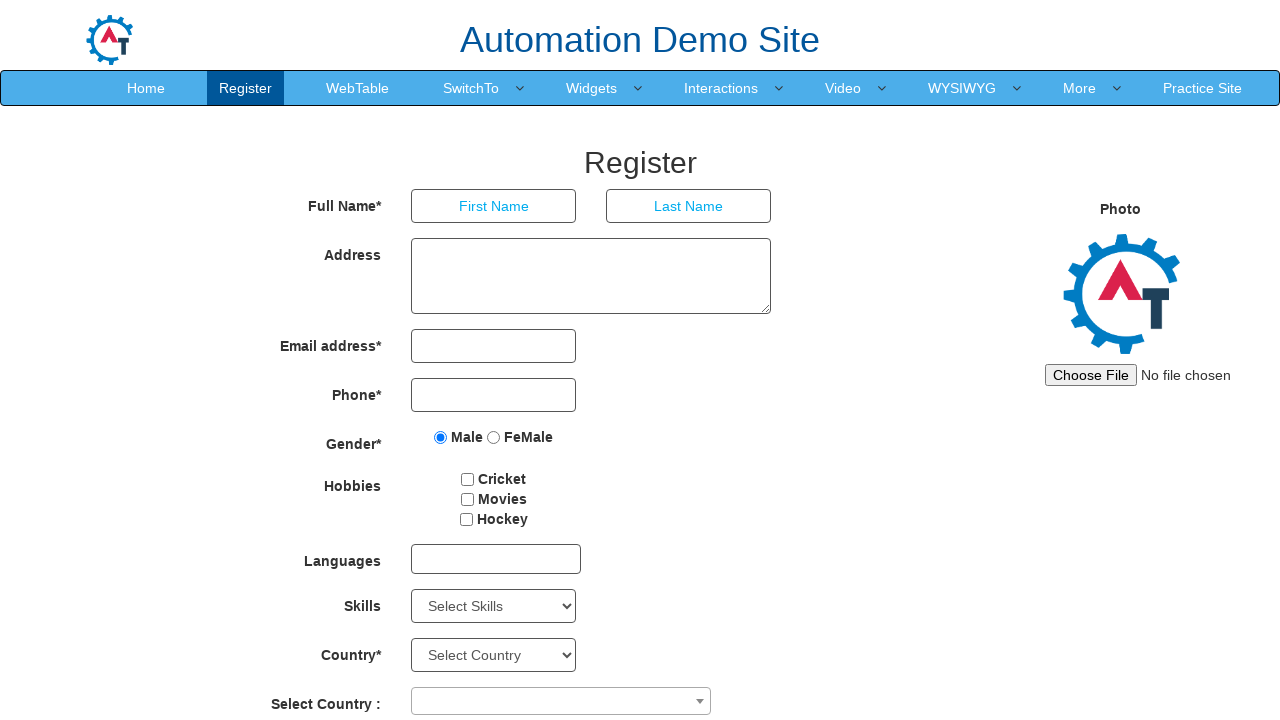

Selected February from dropdown by index on //*[@id='basicBootstrapForm']/div[11]/div[2]/select
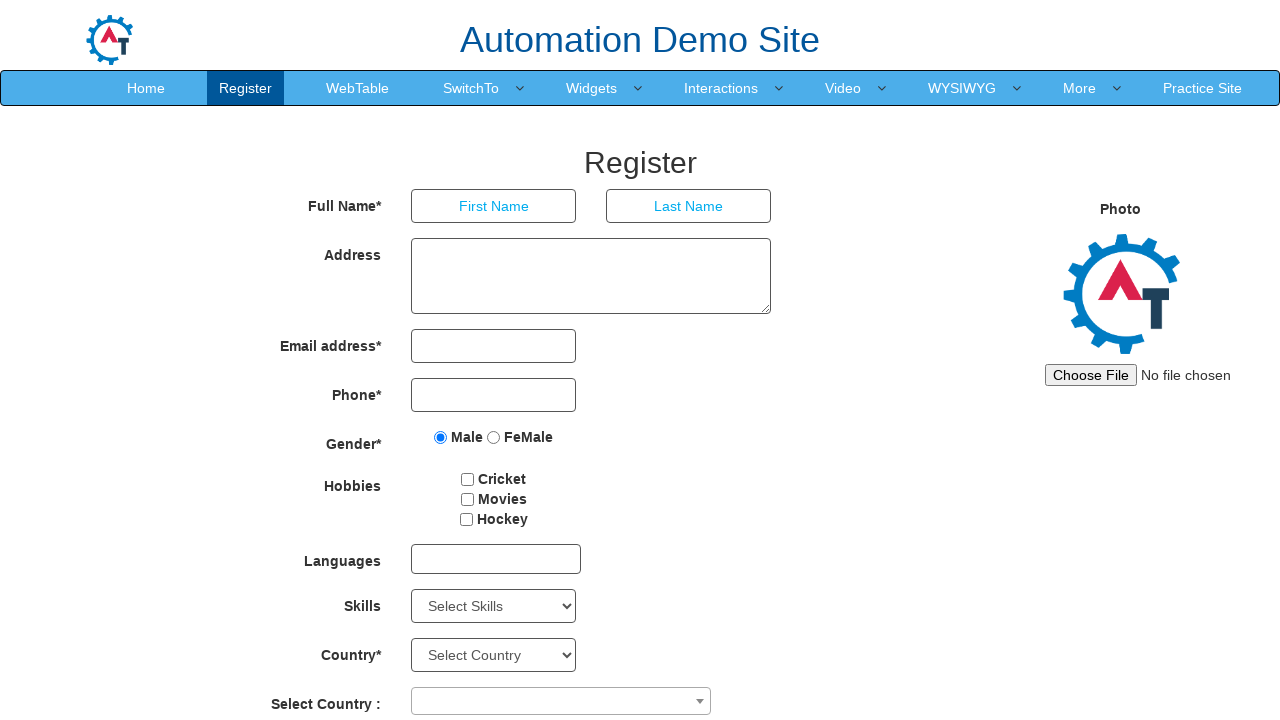

Selected March from dropdown by visible text on //*[@id='basicBootstrapForm']/div[11]/div[2]/select
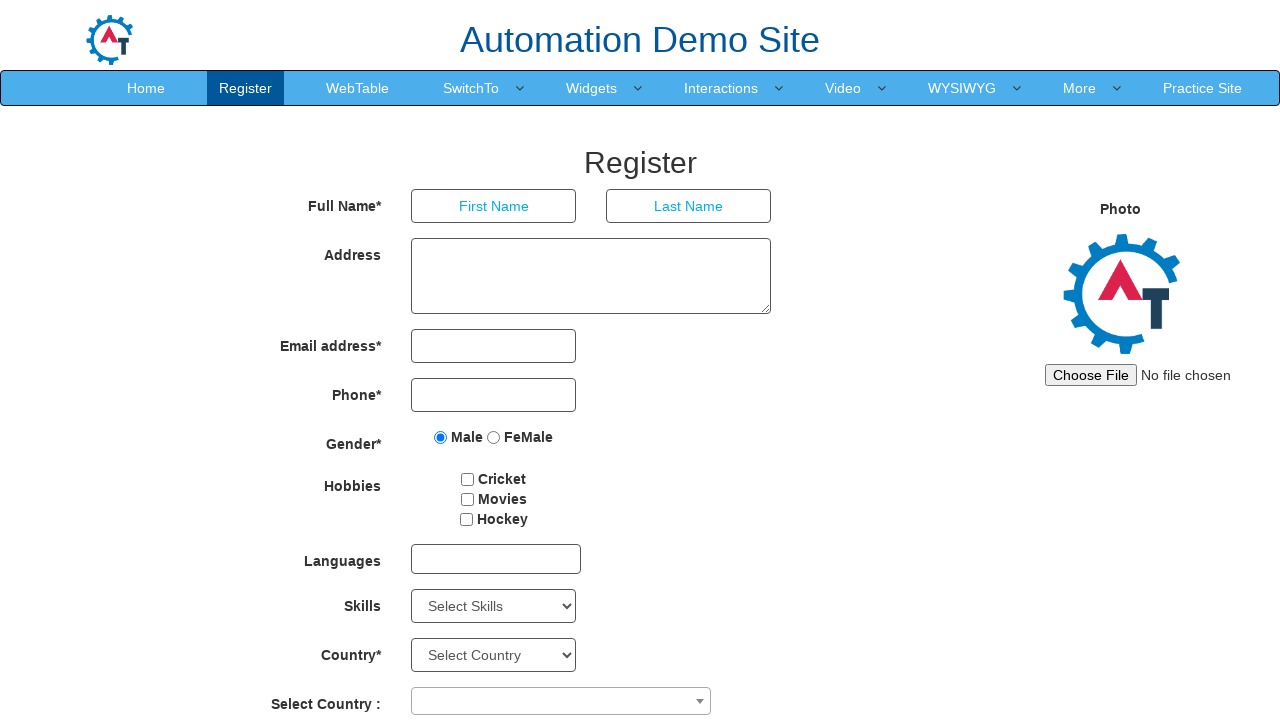

Clicked link matching partial text 'Reg' at (246, 88) on text=/Reg/
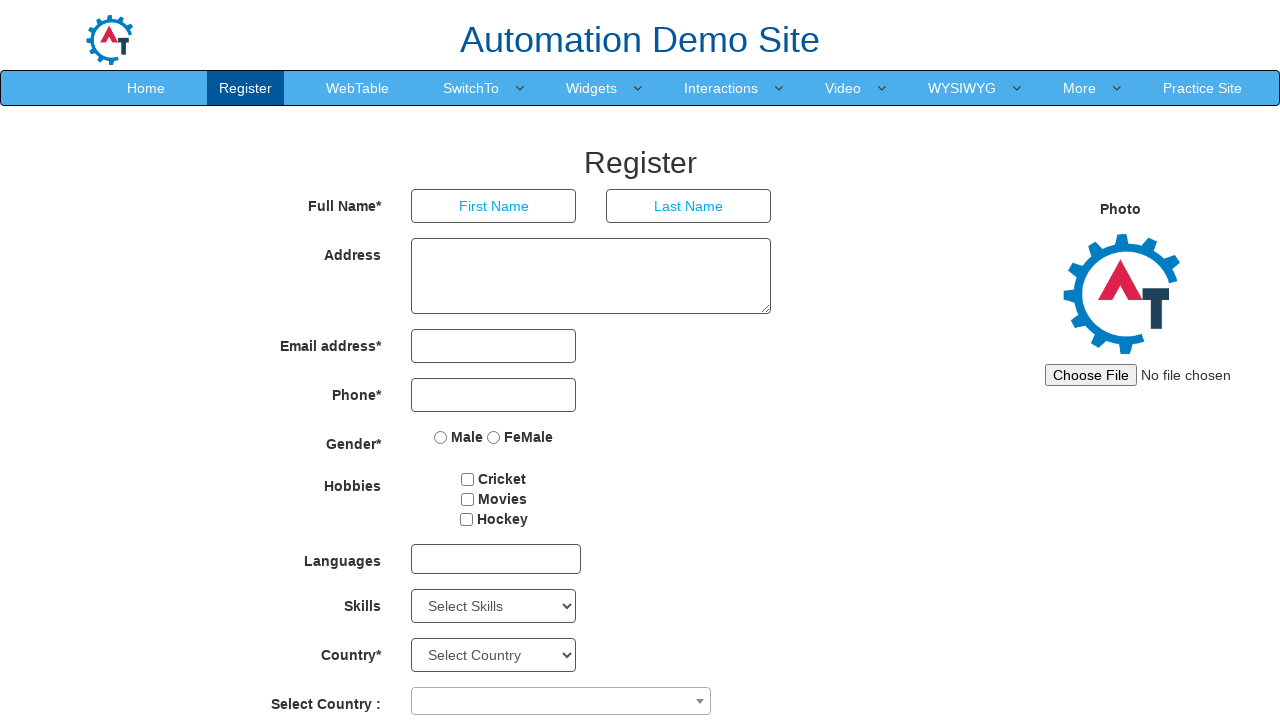

Clicked link with exact text 'Register' at (246, 88) on text=Register
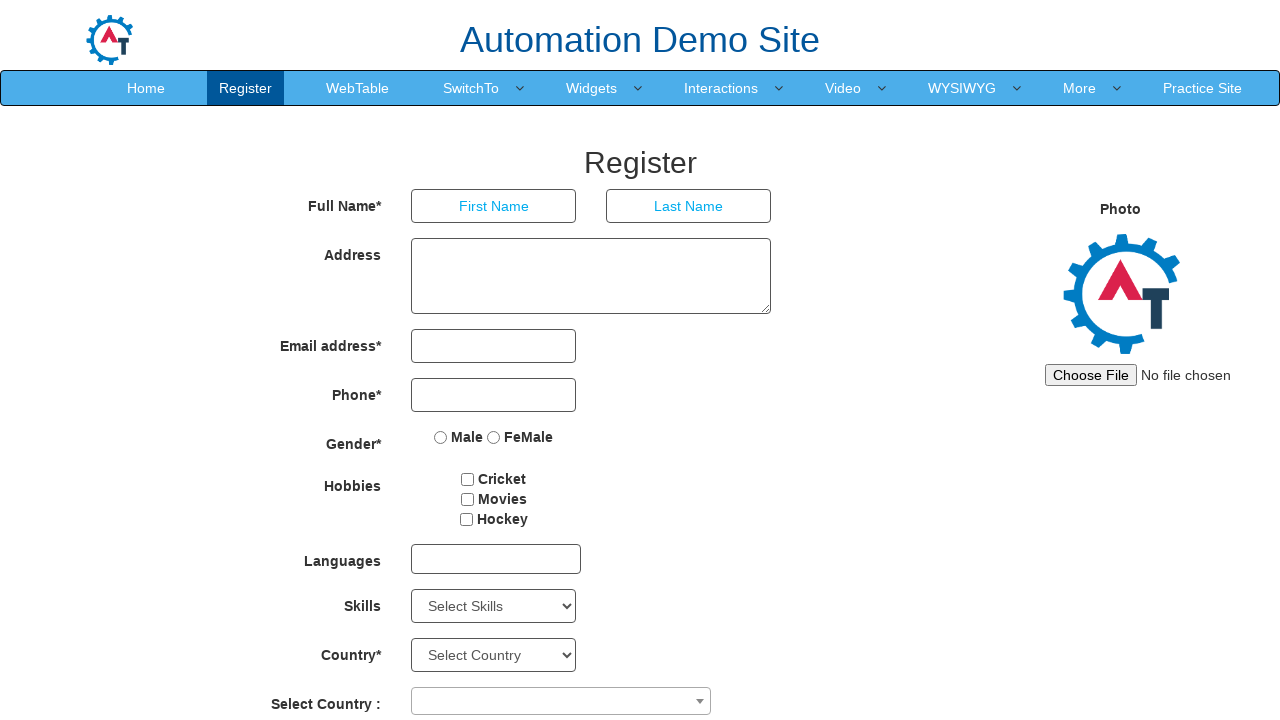

Clicked on the header image link at (109, 40) on xpath=//*[@id='header']/div/div/div/div[1]/a/img
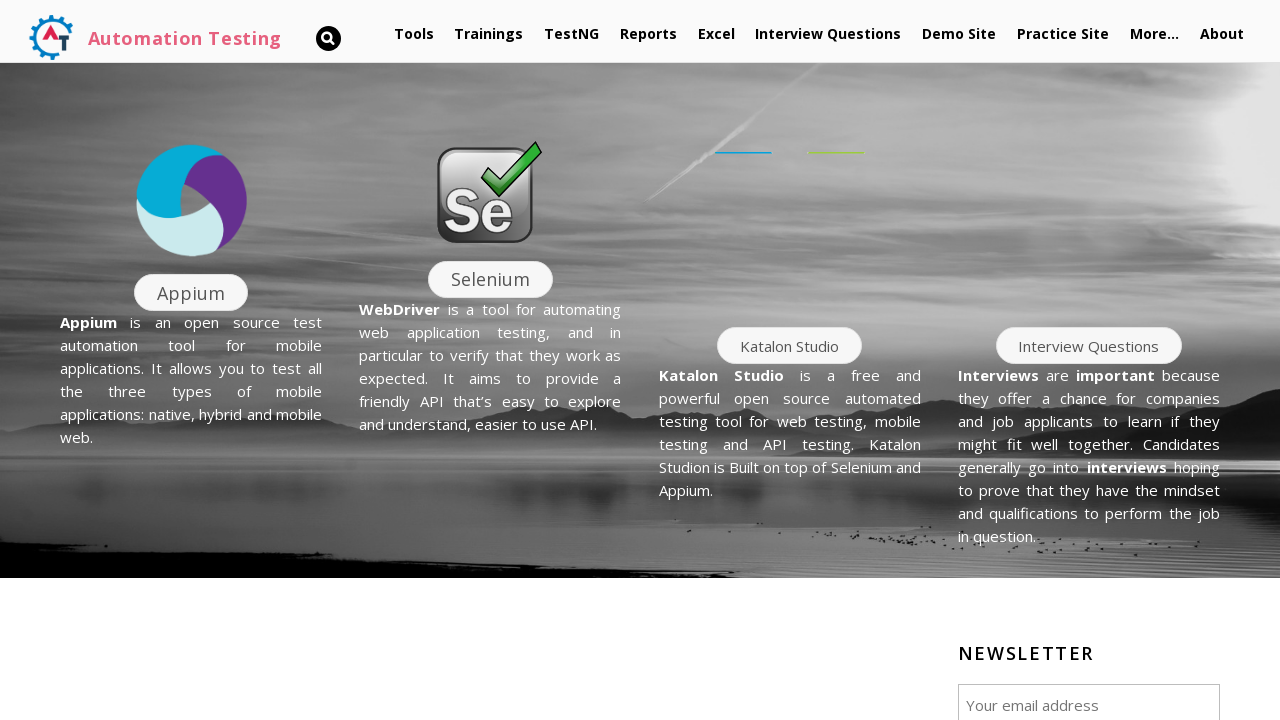

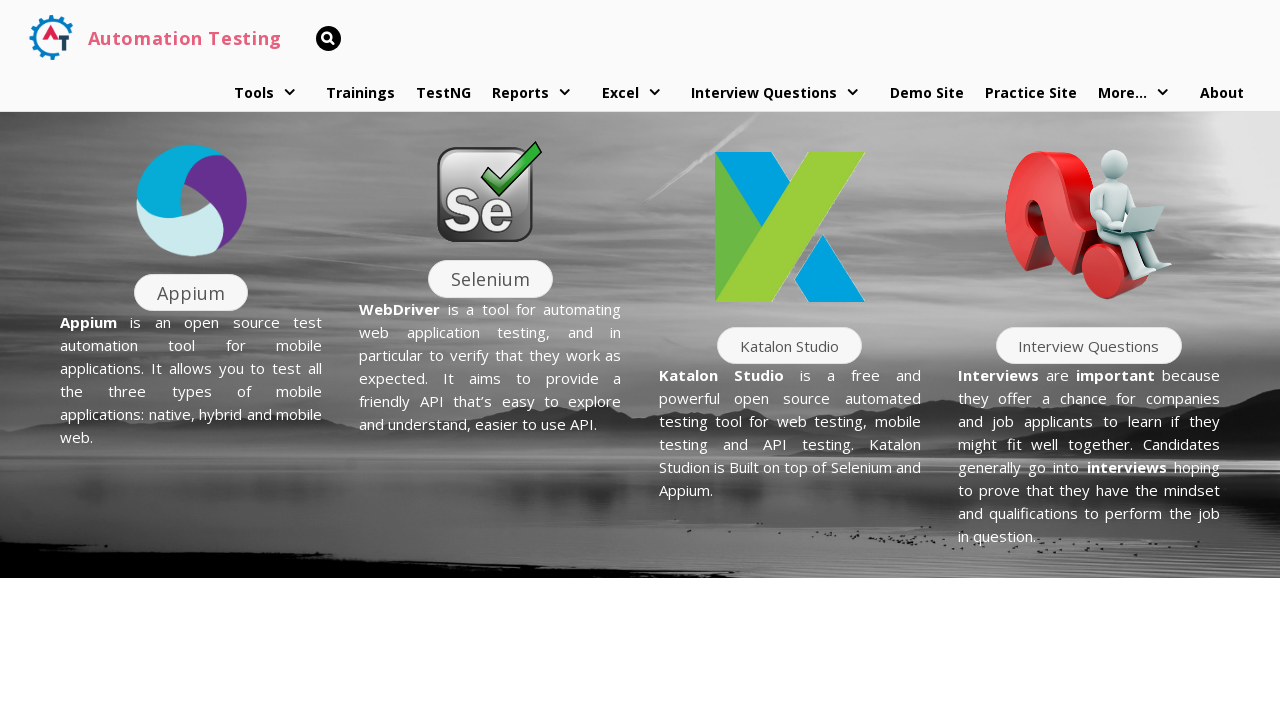